Tests scrolling functionality on a practice page by scrolling the window down 600 pixels and then scrolling within a table container element to position 5000.

Starting URL: https://rahulshettyacademy.com/AutomationPractice/

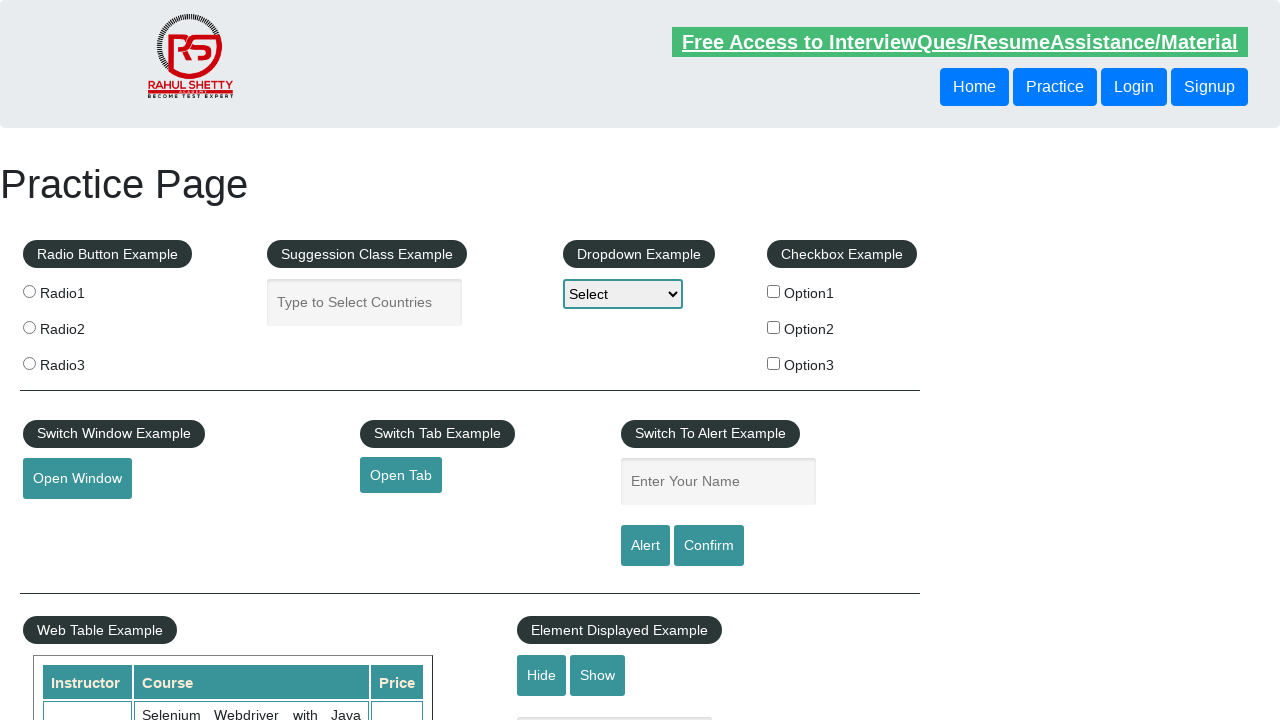

Scrolled window down by 600 pixels
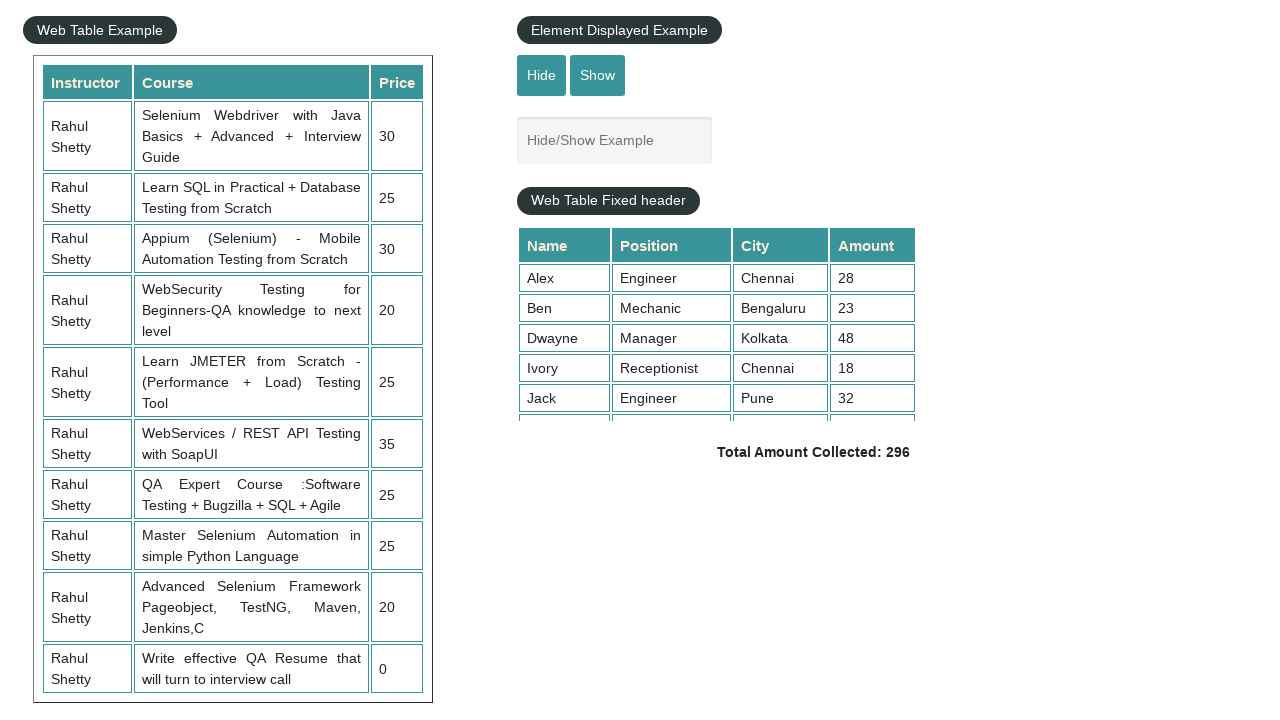

Scrolled table container element to position 5000
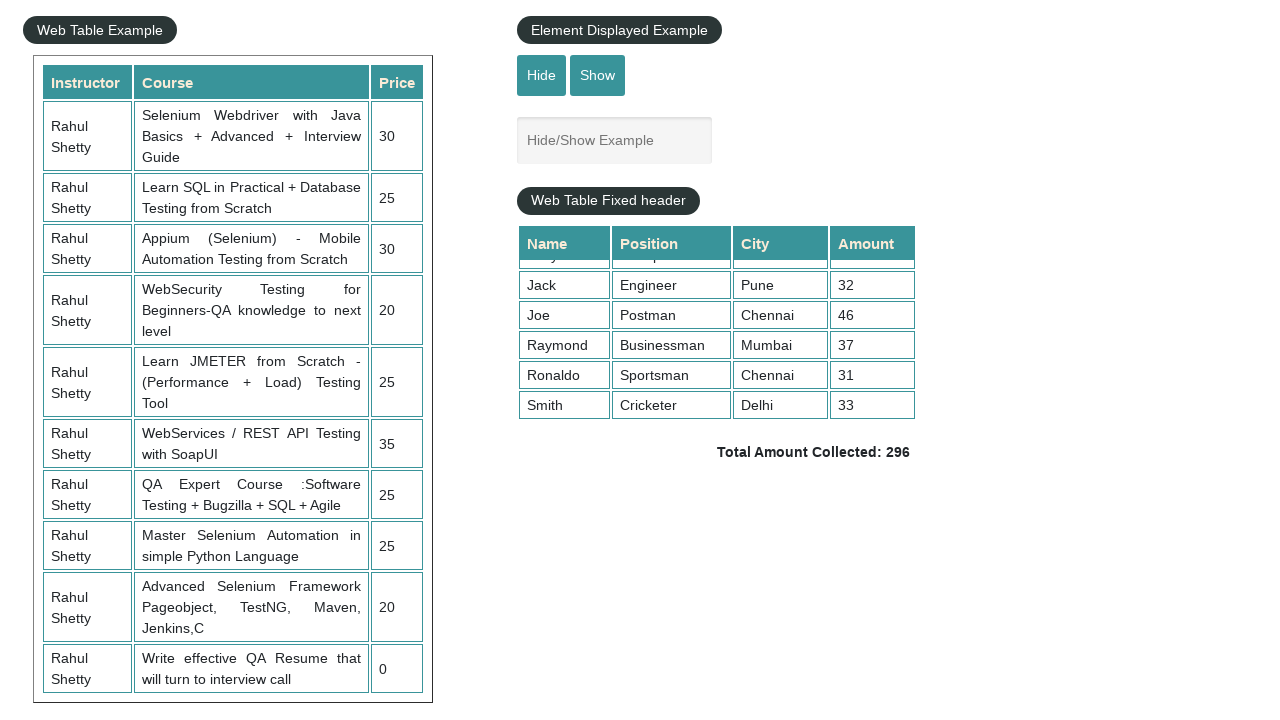

Waited 2 seconds to observe scroll effect
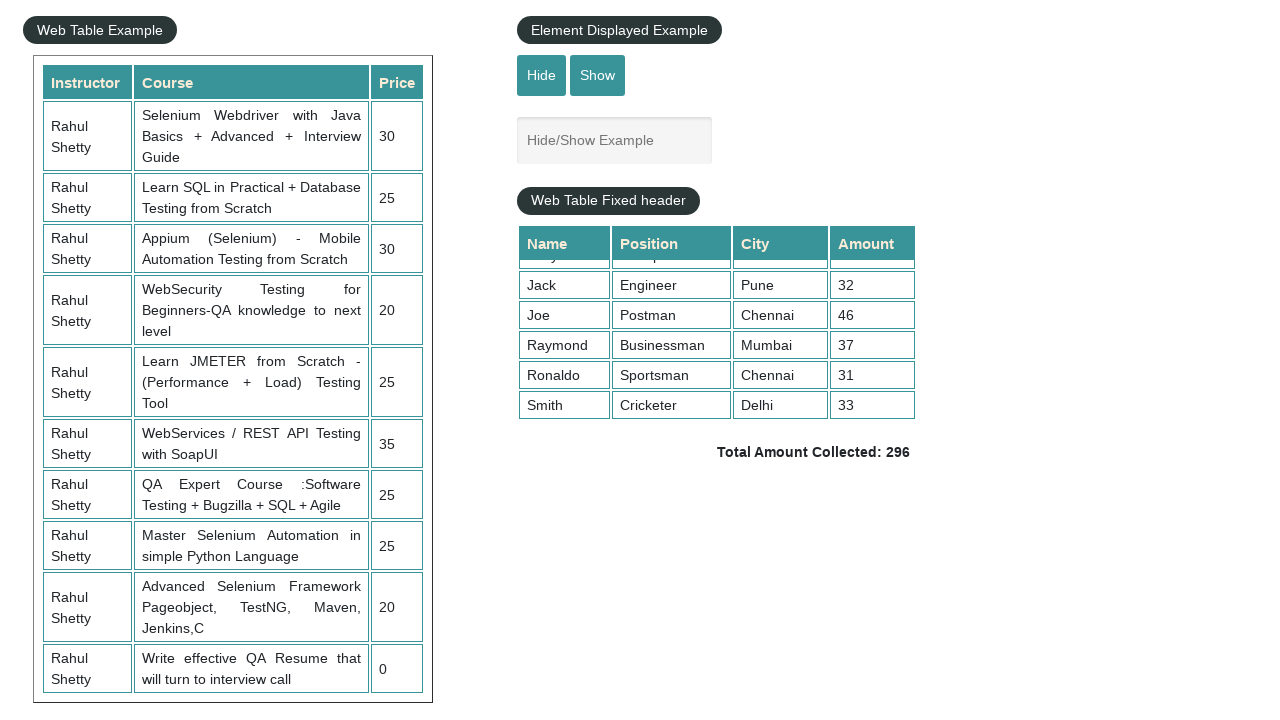

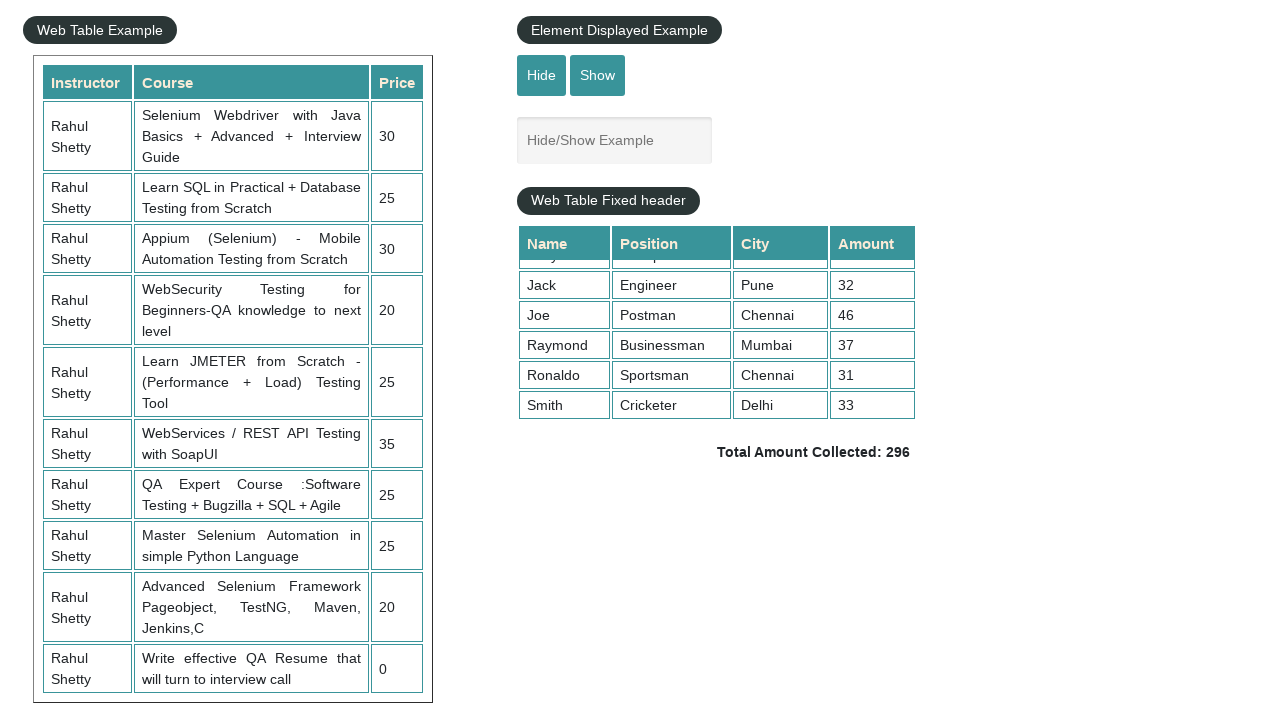